Tests that clicking GitHub icon shows a popup with title input, comment textarea, and submit button

Starting URL: https://idvorkin.github.io/manager-book

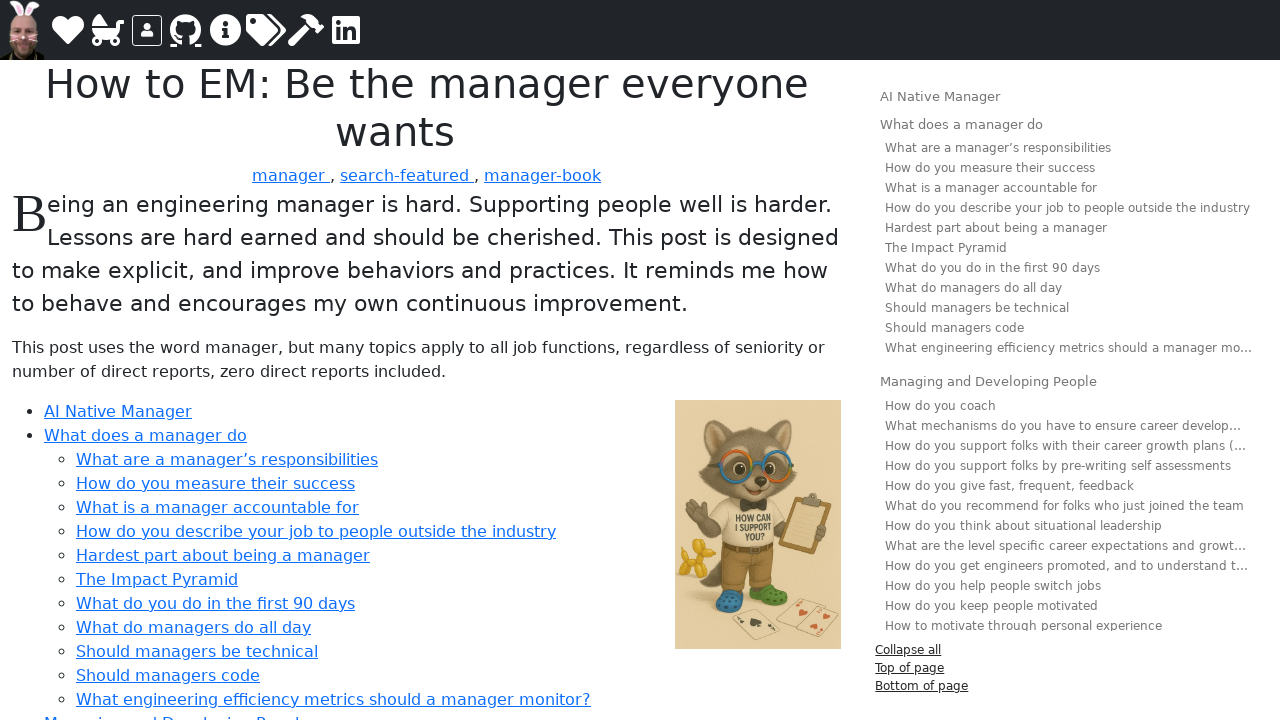

Waited for page to fully load (networkidle)
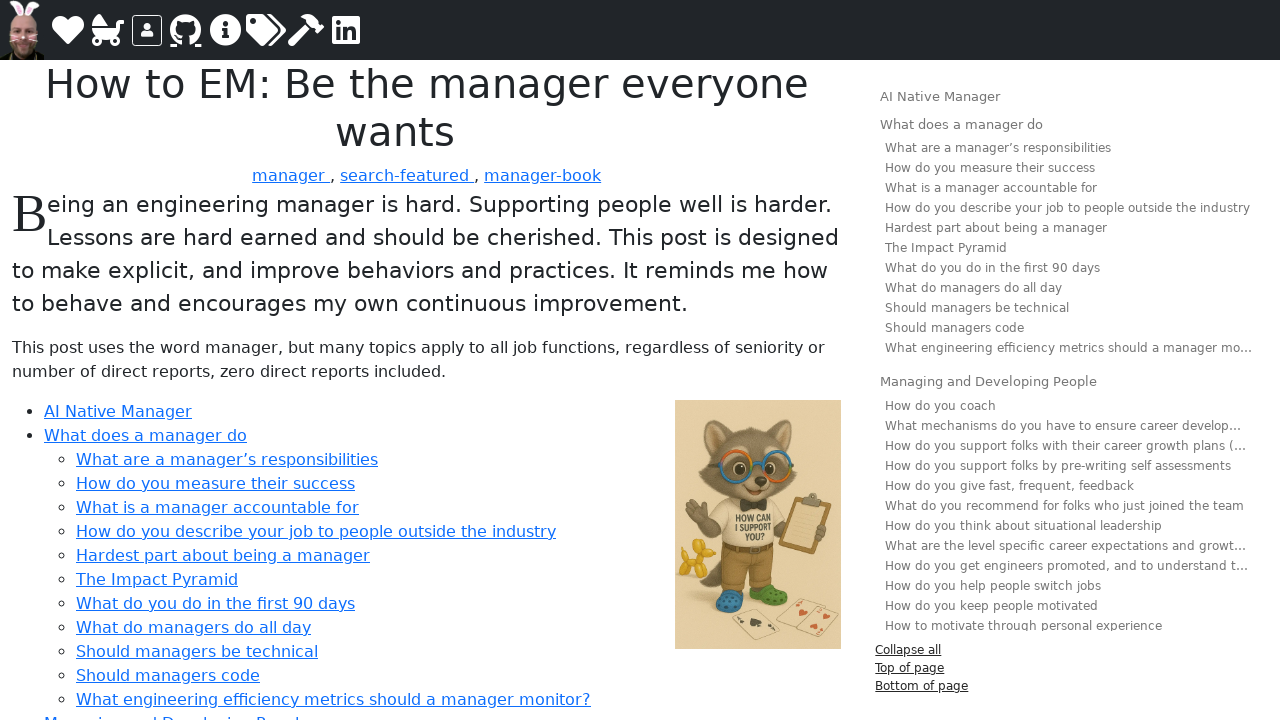

Located header element containing GitHub issue icon
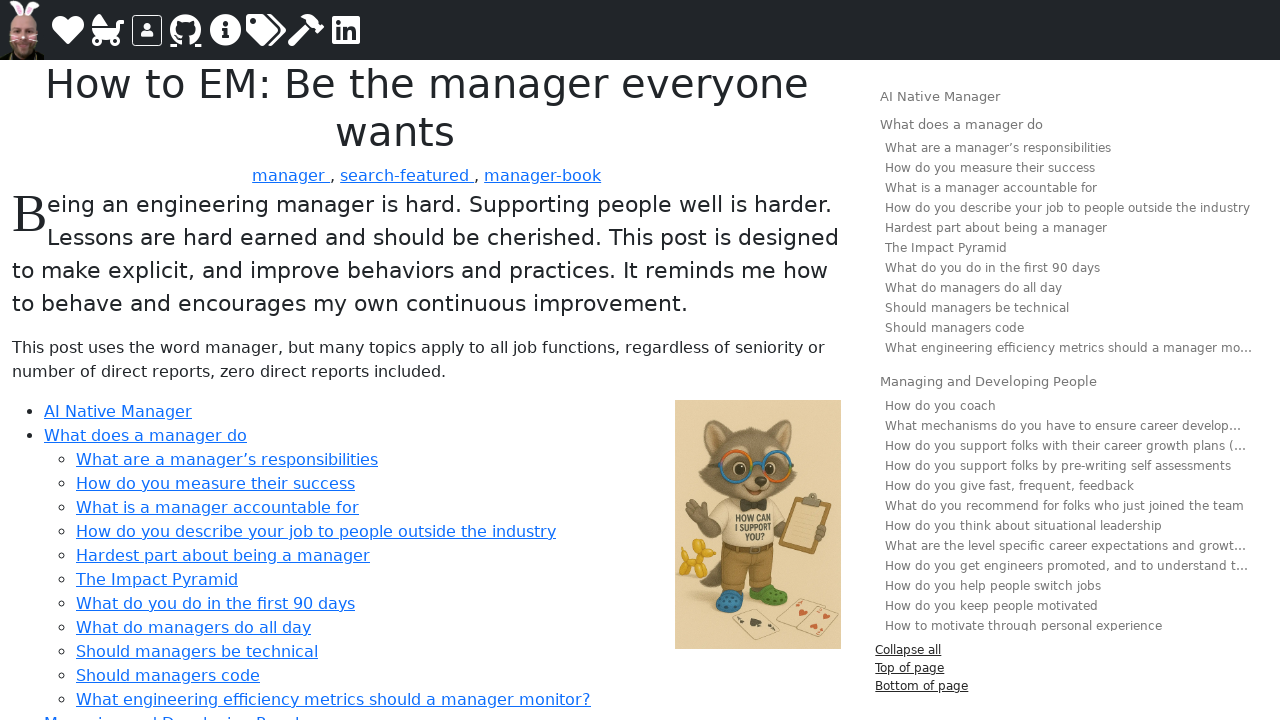

Hovered over header to reveal GitHub icon at (427, 108) on h1, h2, h3, h4, h5, h6 >> internal:has=".header-github-issue" >> nth=0
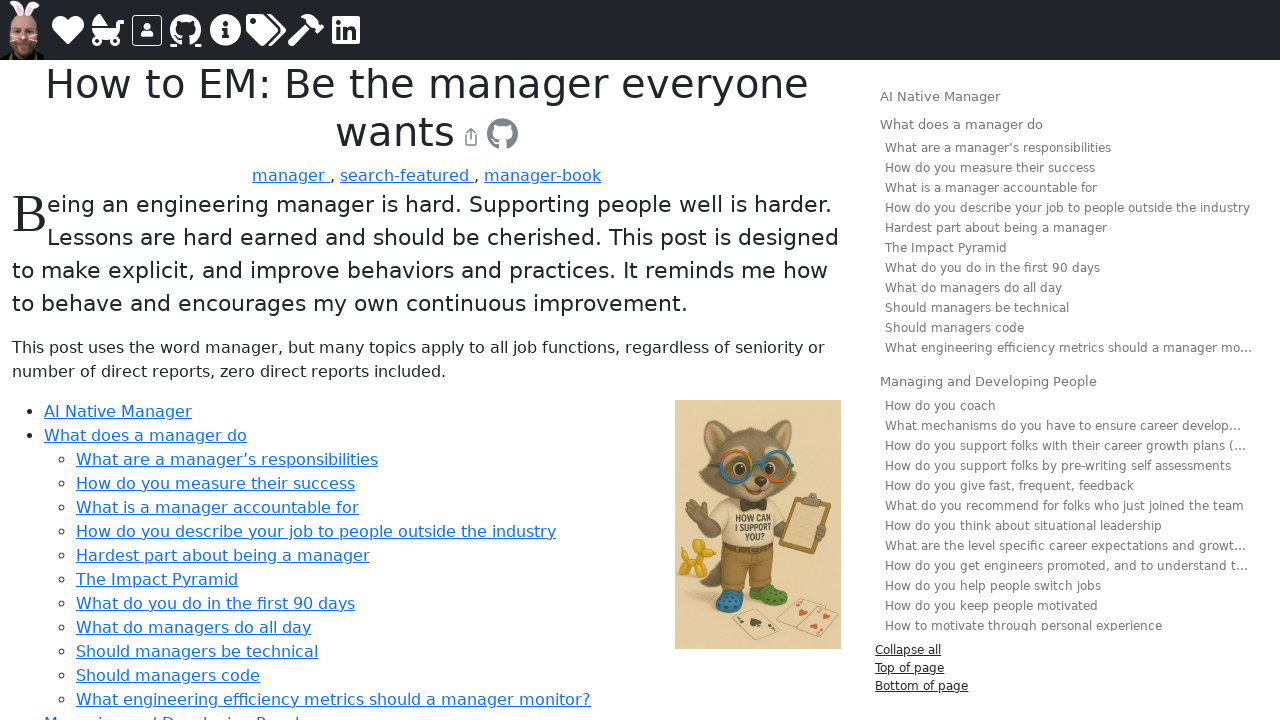

Located GitHub issue icon element
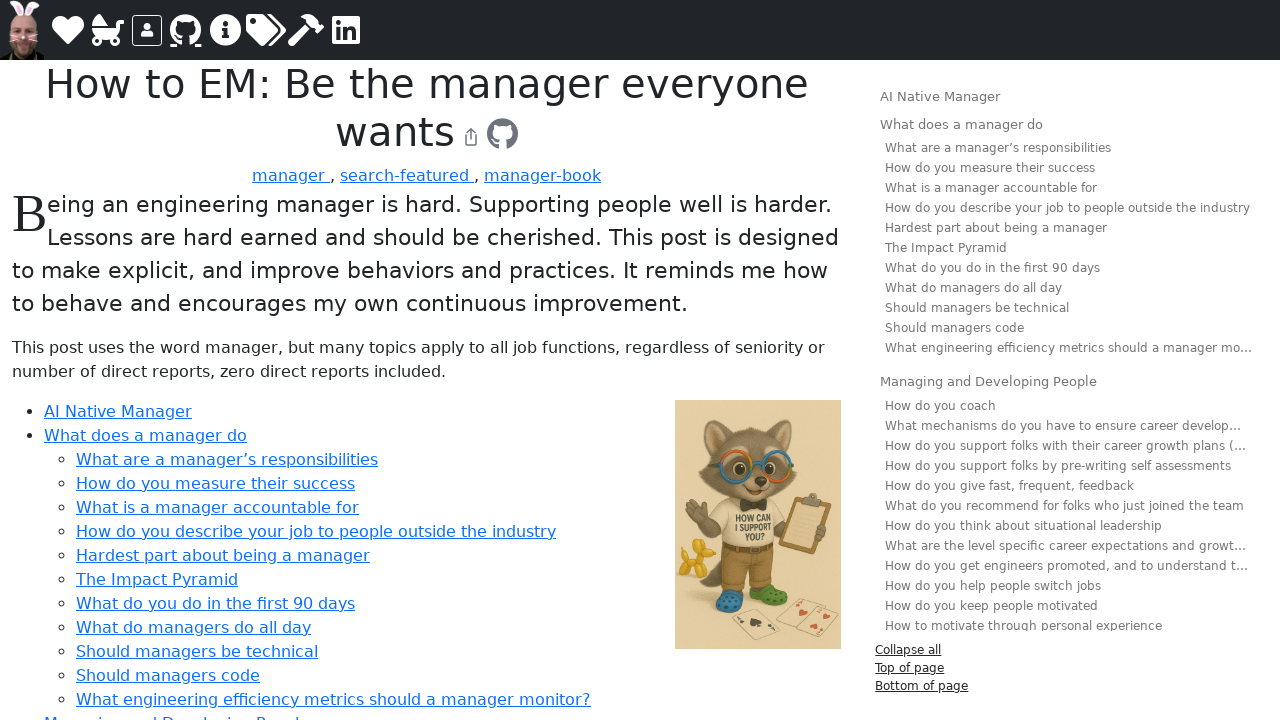

Clicked GitHub icon at (503, 134) on h1, h2, h3, h4, h5, h6 >> internal:has=".header-github-issue" >> nth=0 >> .heade
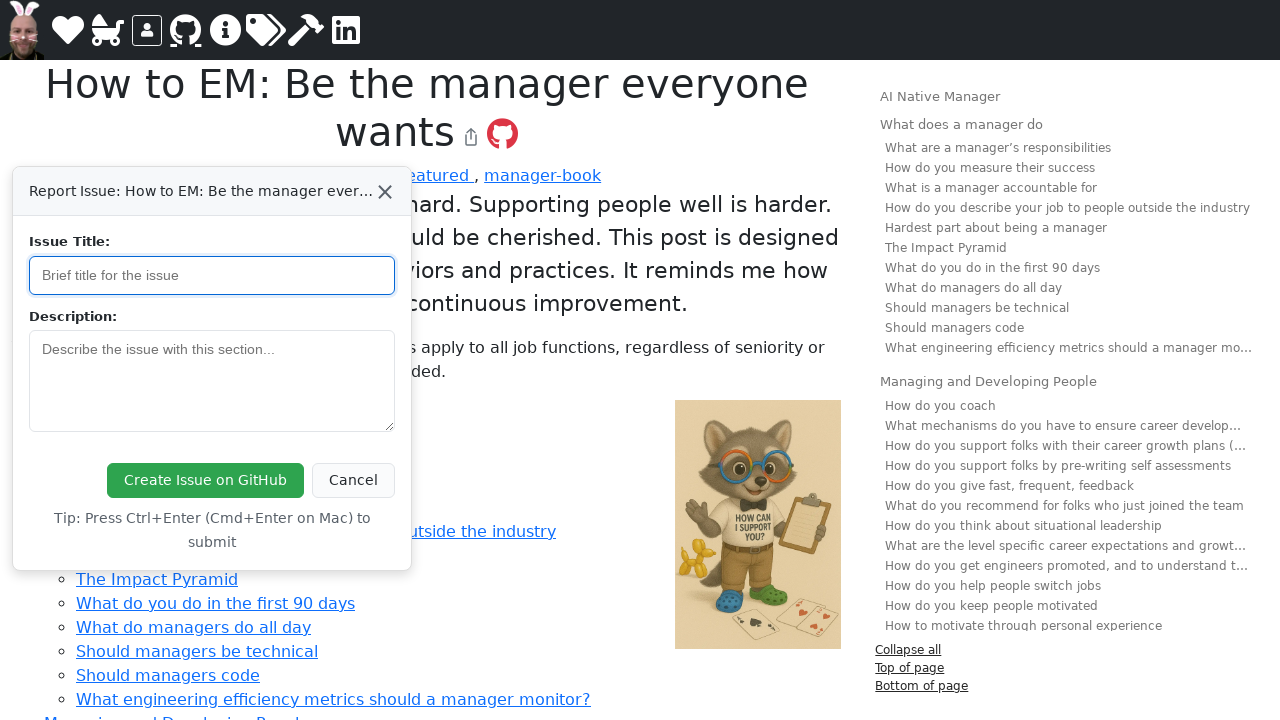

GitHub issue popup appeared and is visible
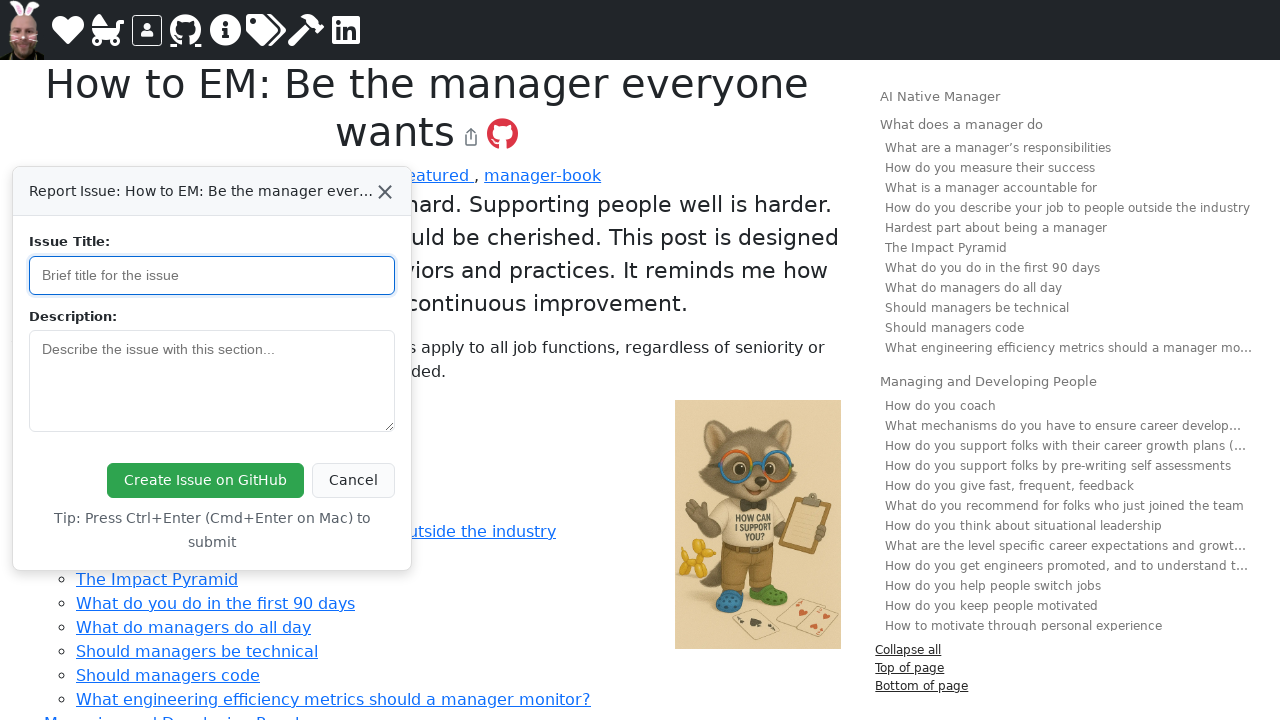

Located popup form elements: title input, comment textarea, and submit button
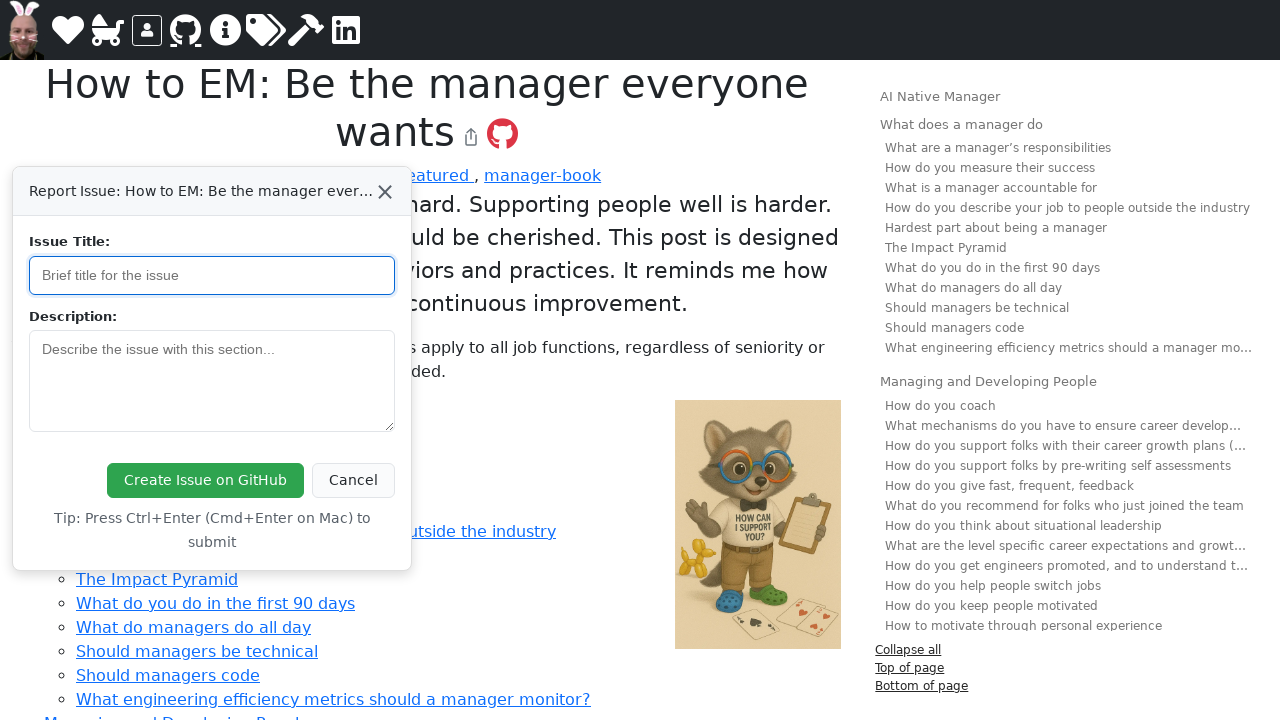

Title input field is visible
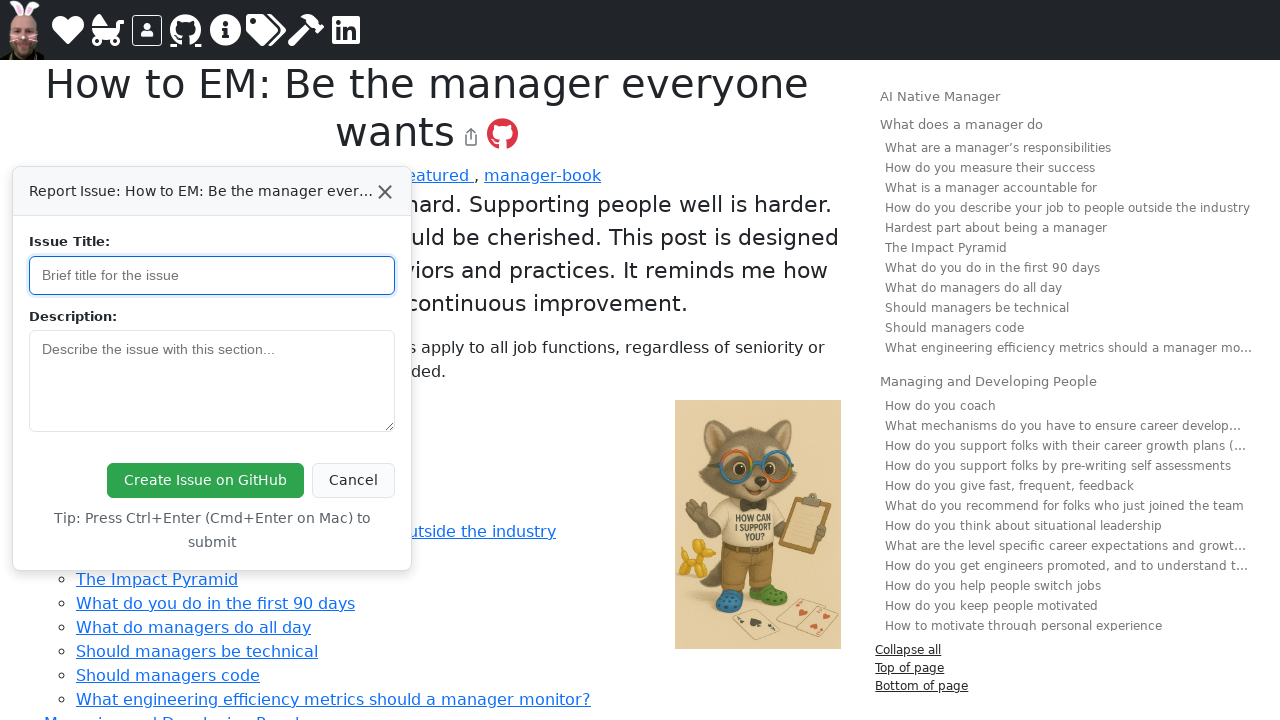

Comment textarea is visible
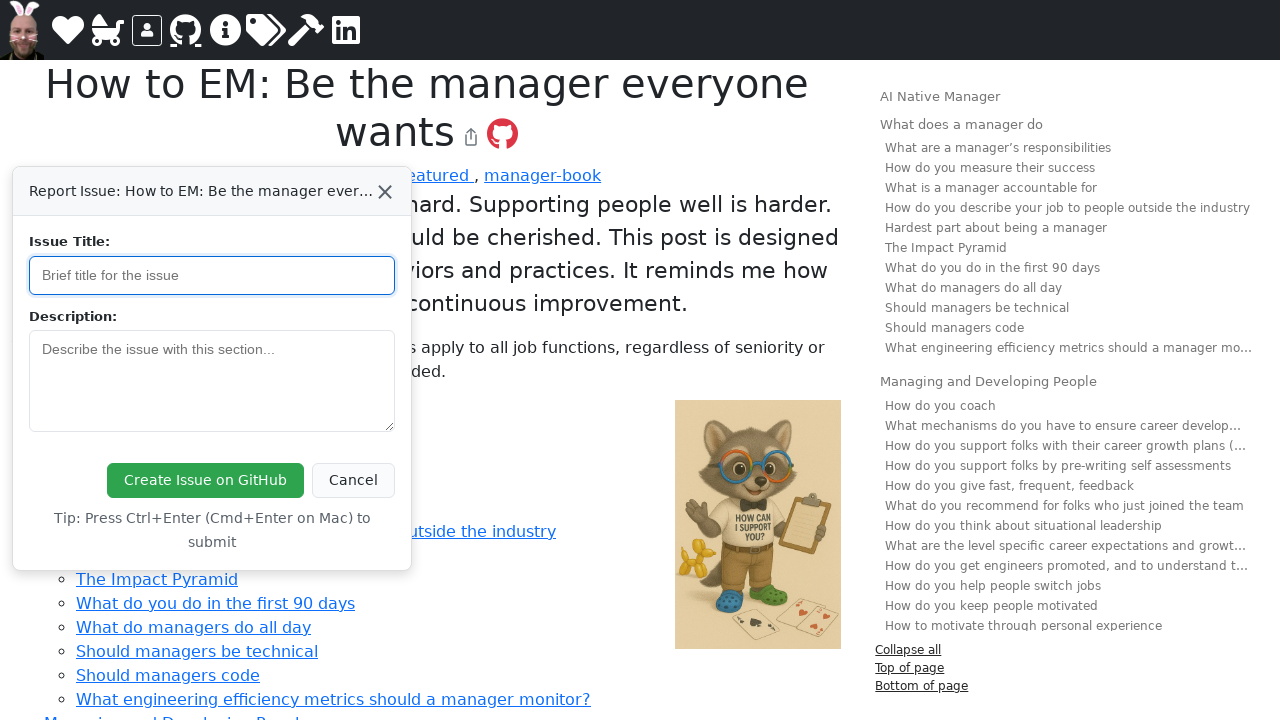

Submit button is visible
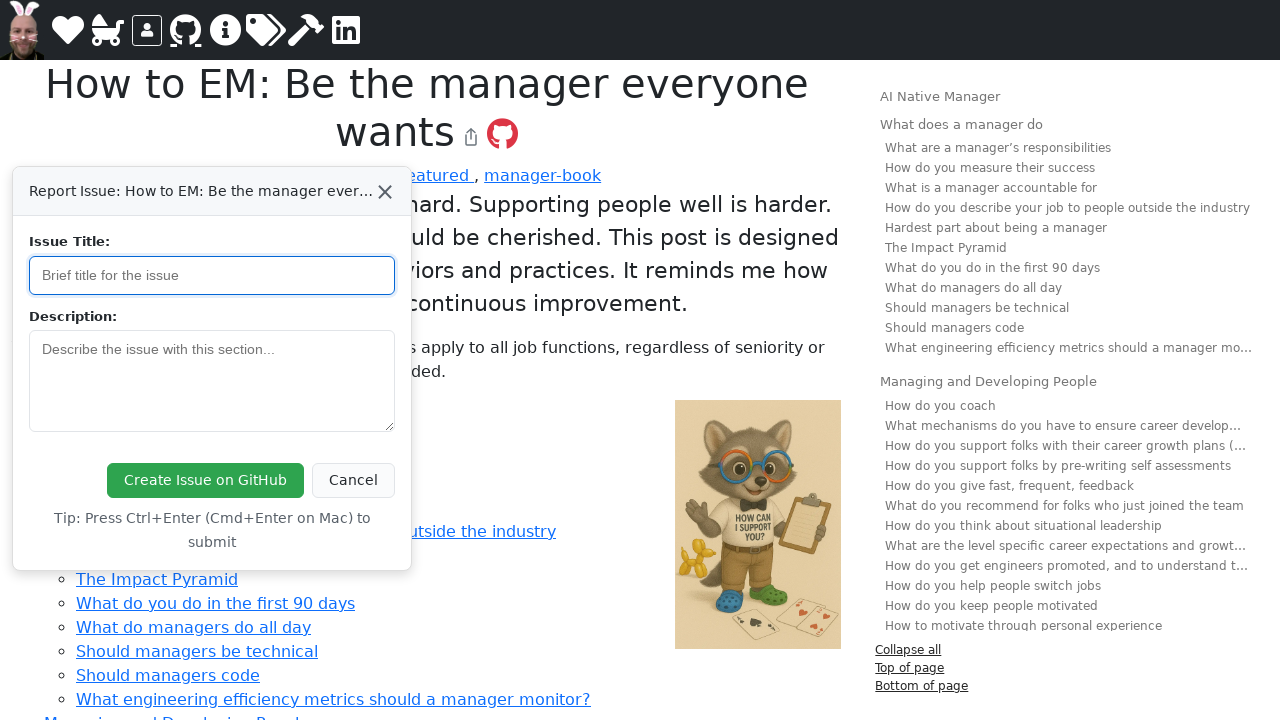

Cleared title input field on .github-issue-popup >> .github-issue-title
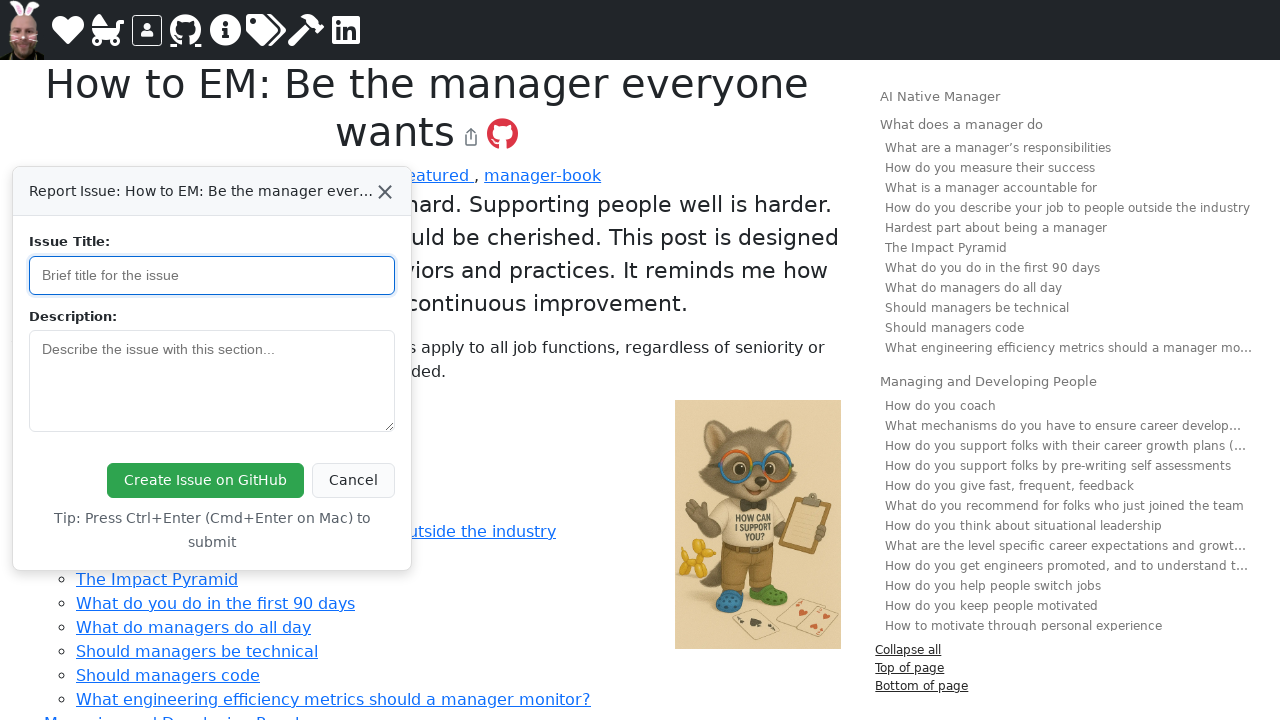

Filled title input with 'Test issue title' on .github-issue-popup >> .github-issue-title
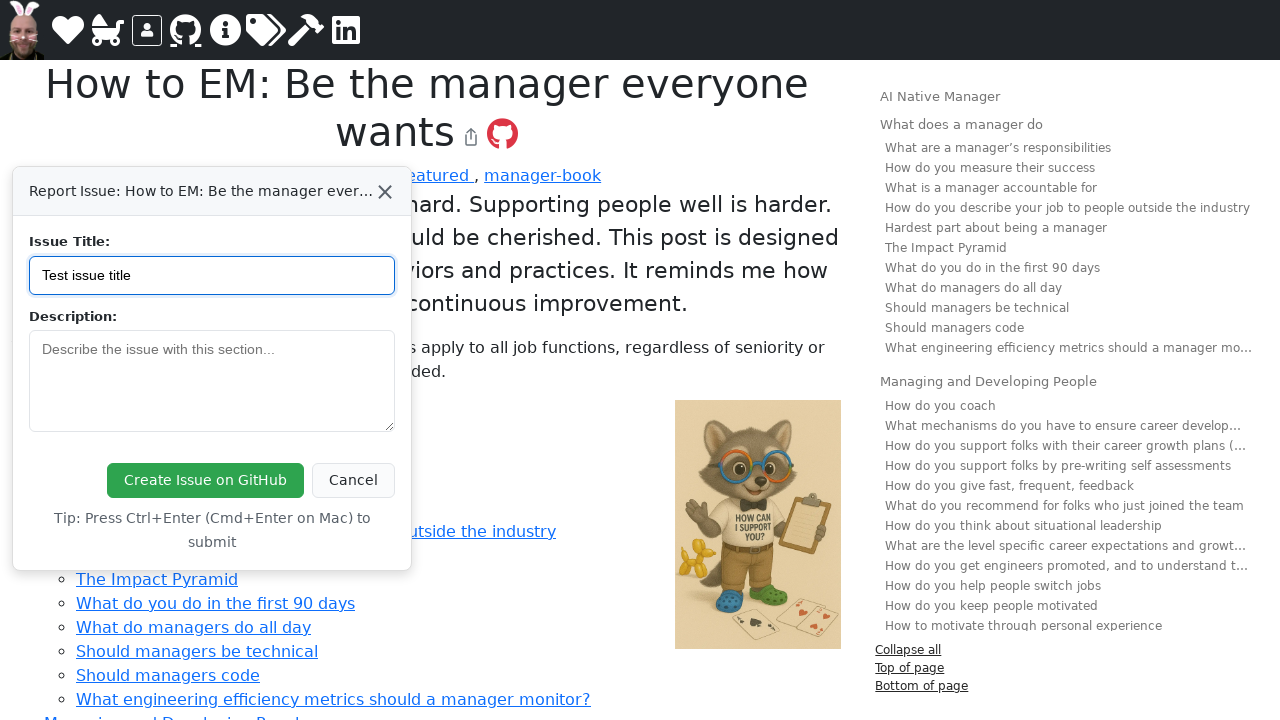

Filled comment textarea with test comment on .github-issue-popup >> .github-issue-comment
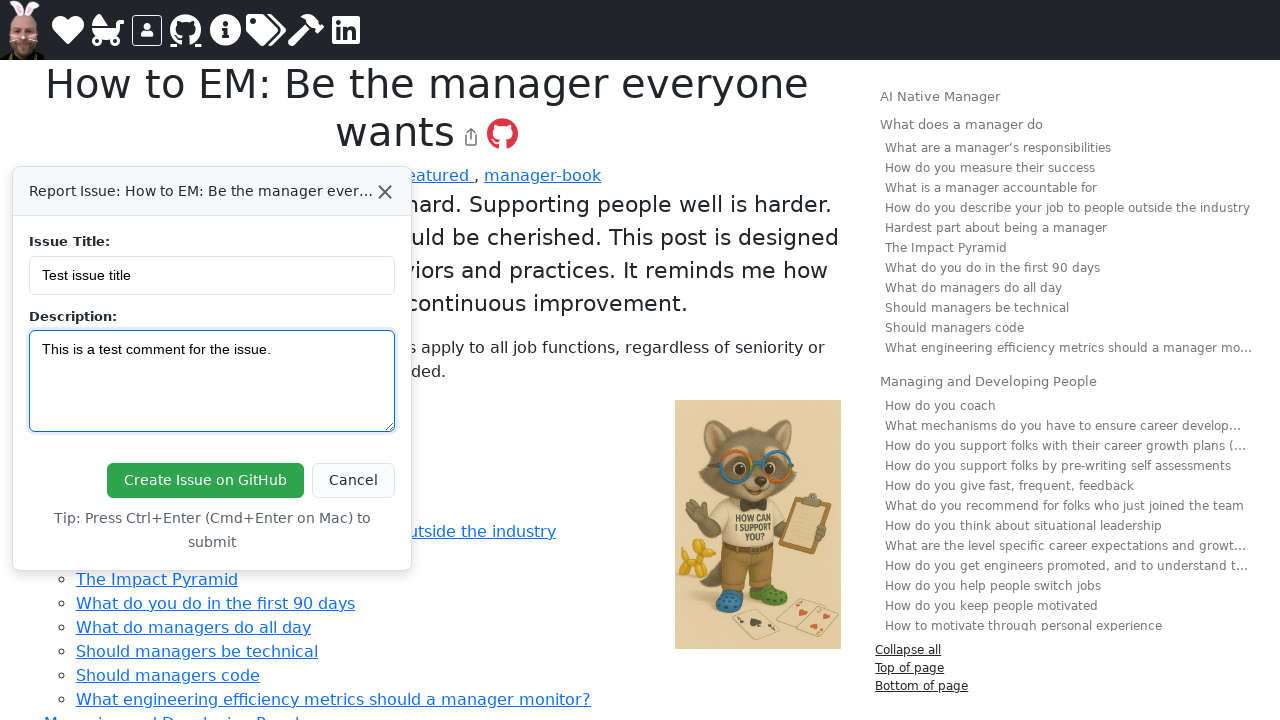

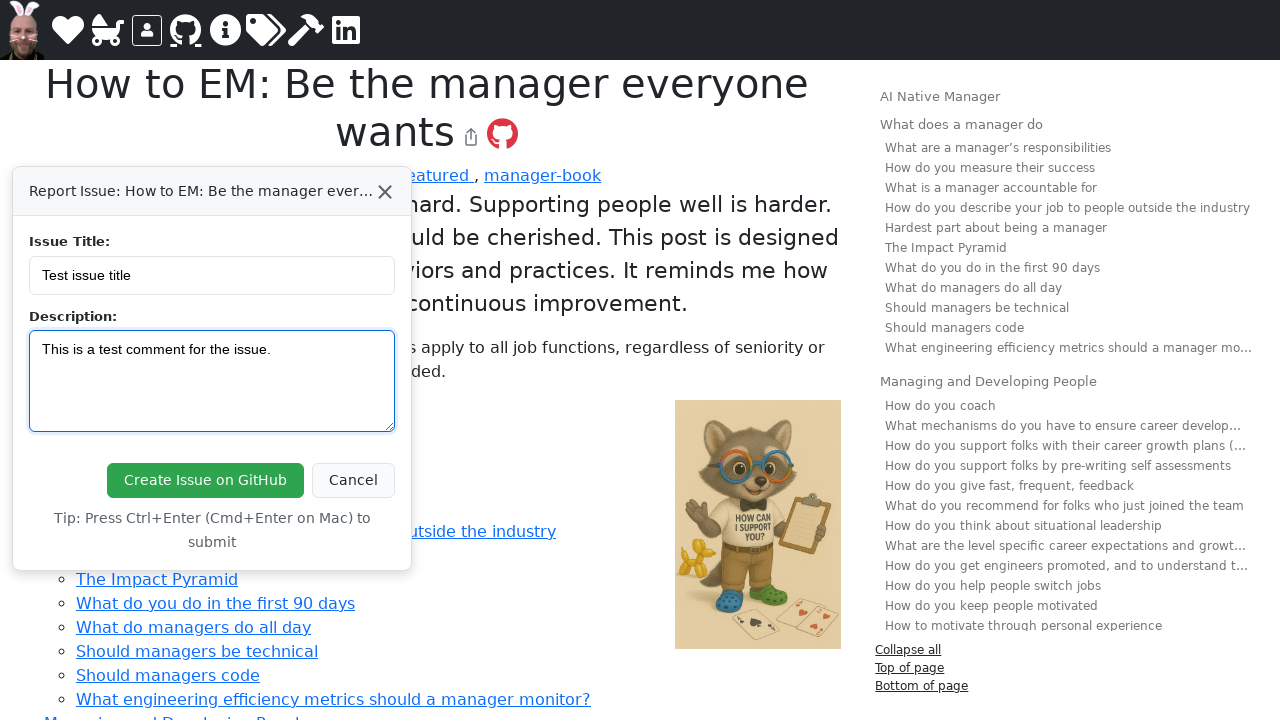